Tests button click functionality by clicking buttons and accepting alert dialogs

Starting URL: https://www.admlucid.com/Home/WebElements

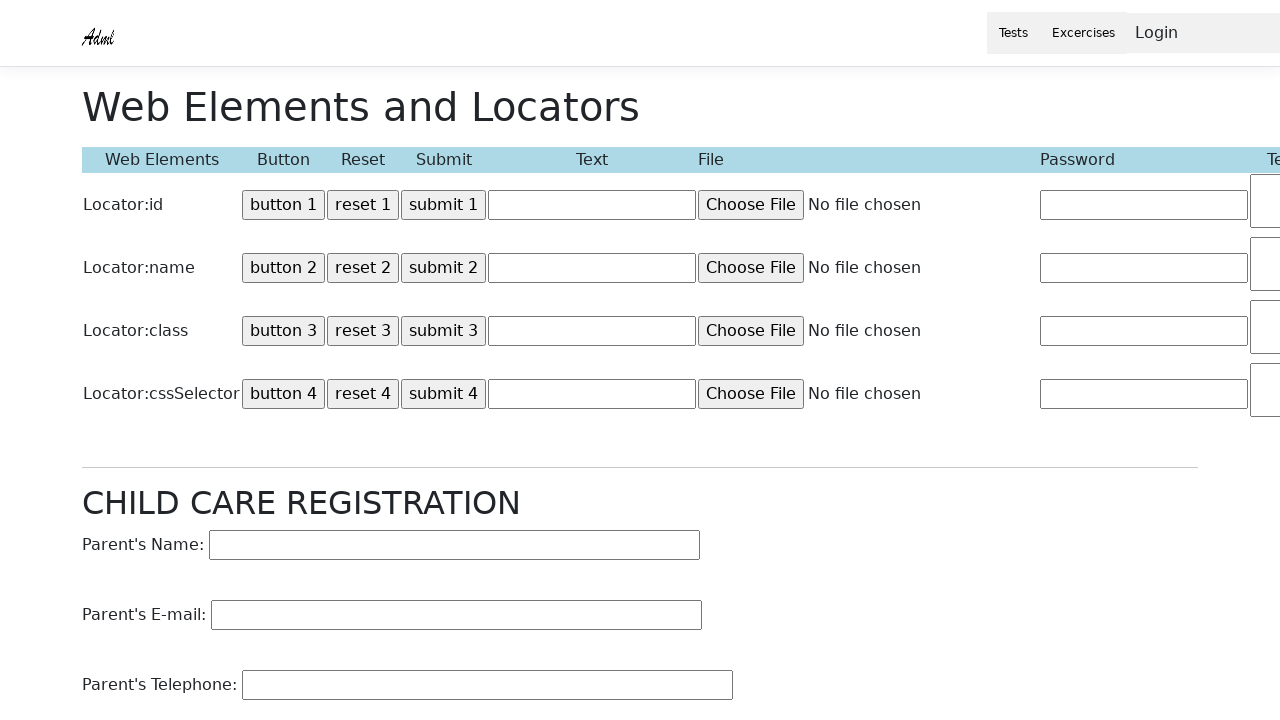

Clicked first button (Button1) at (284, 204) on #Button1
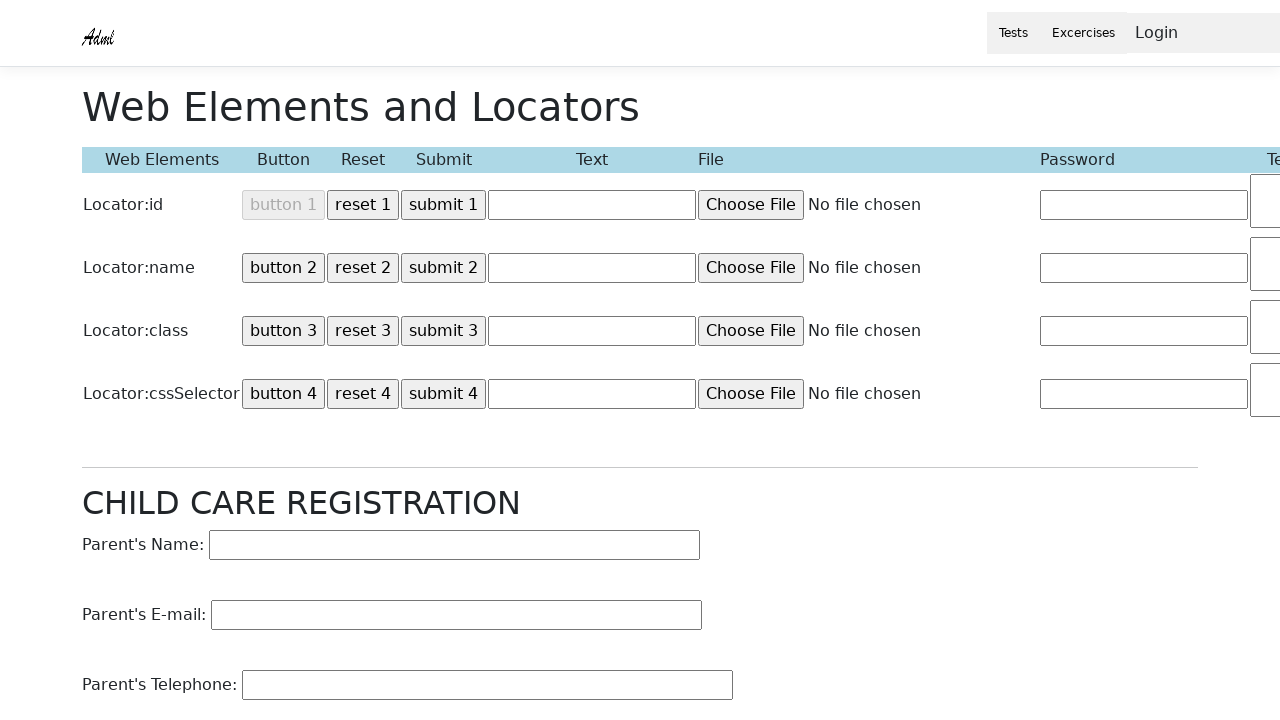

Set up dialog handler to accept alerts
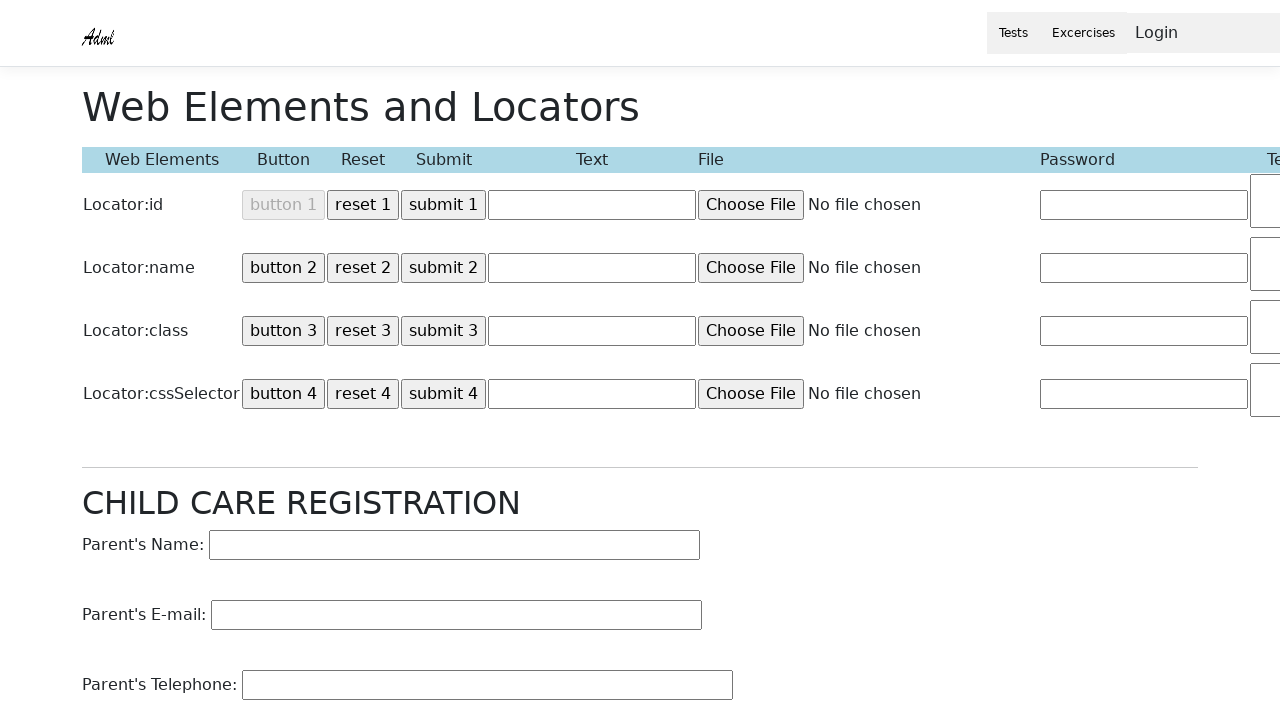

Waited 1000ms for alert to be processed
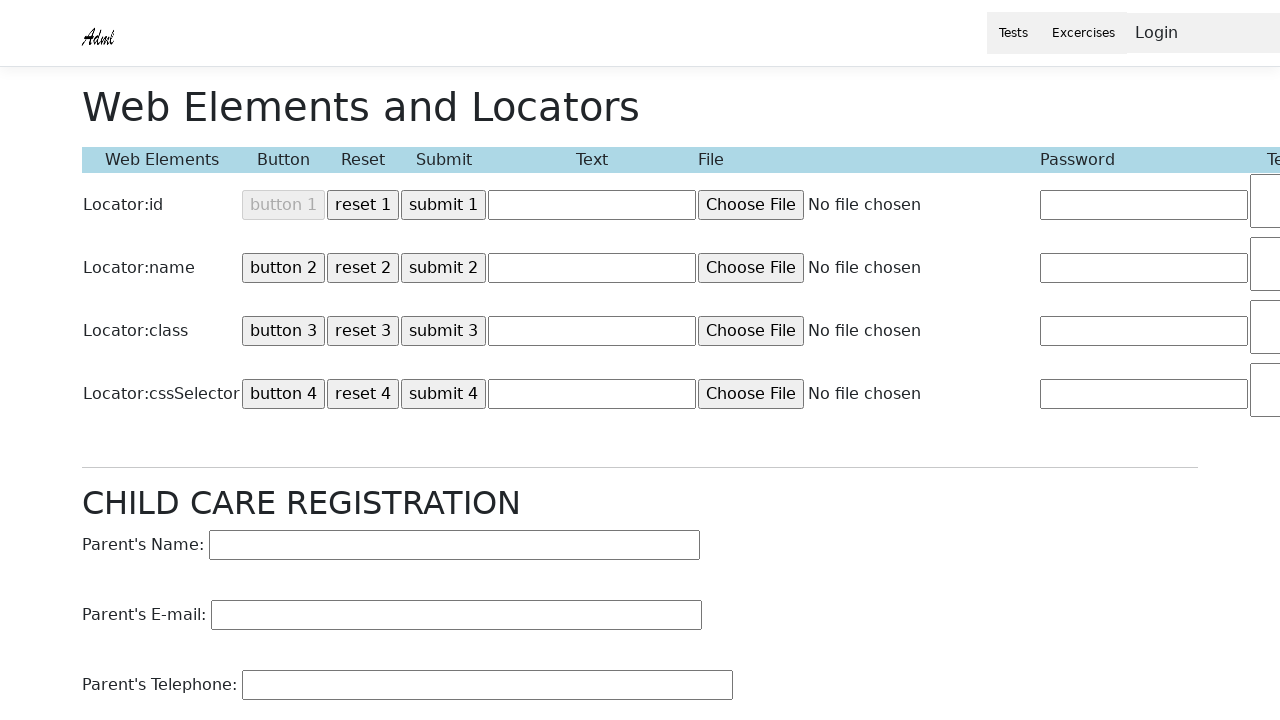

Clicked fourth button (Button4) at (284, 394) on #Button4
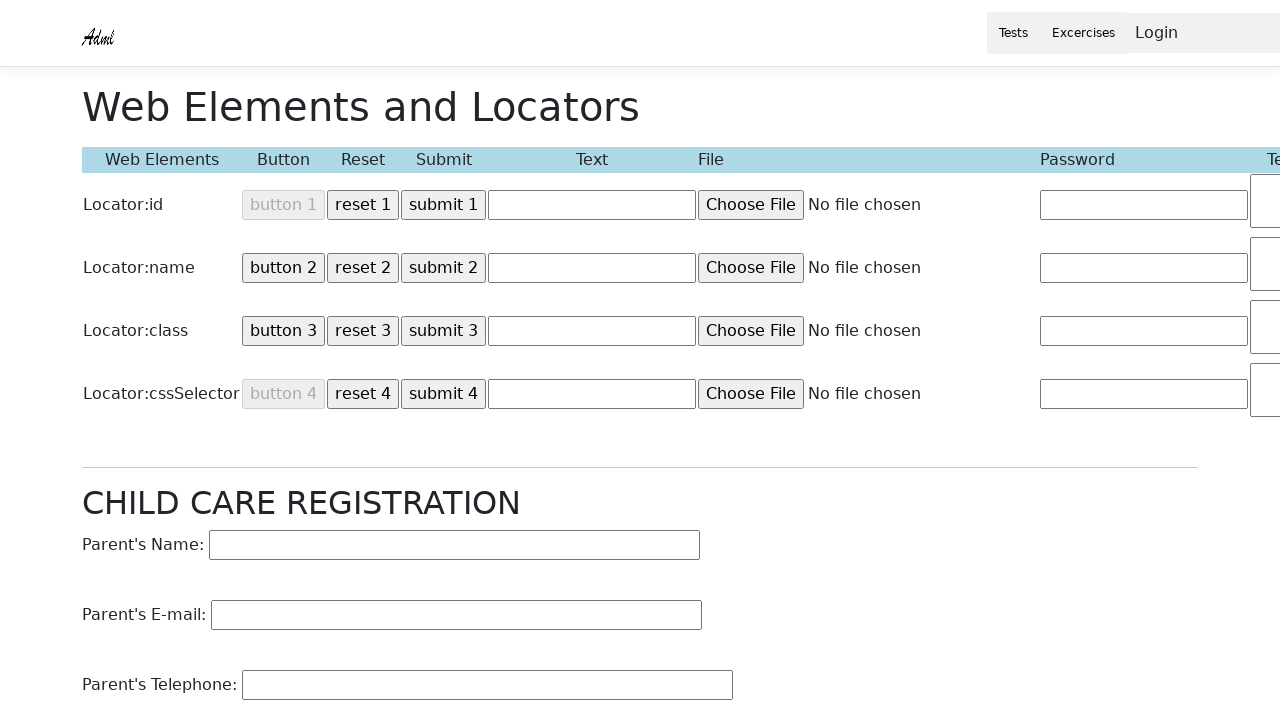

Waited 1000ms for second alert to be processed
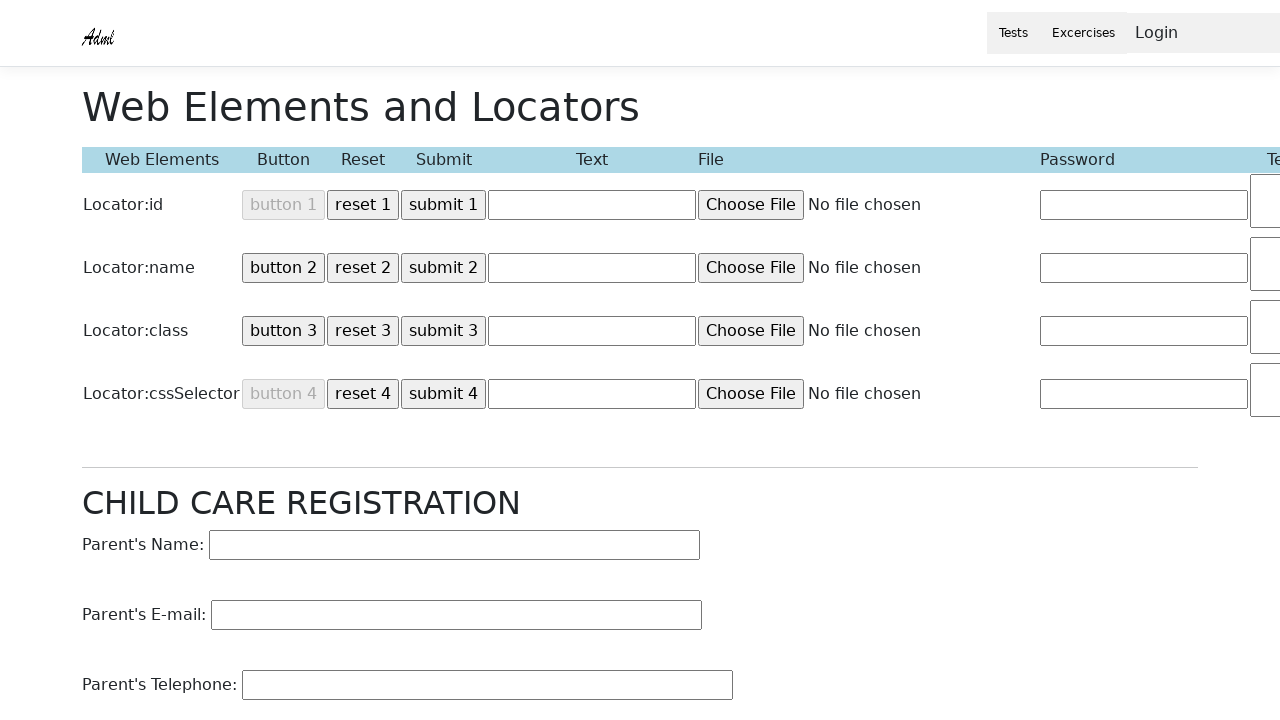

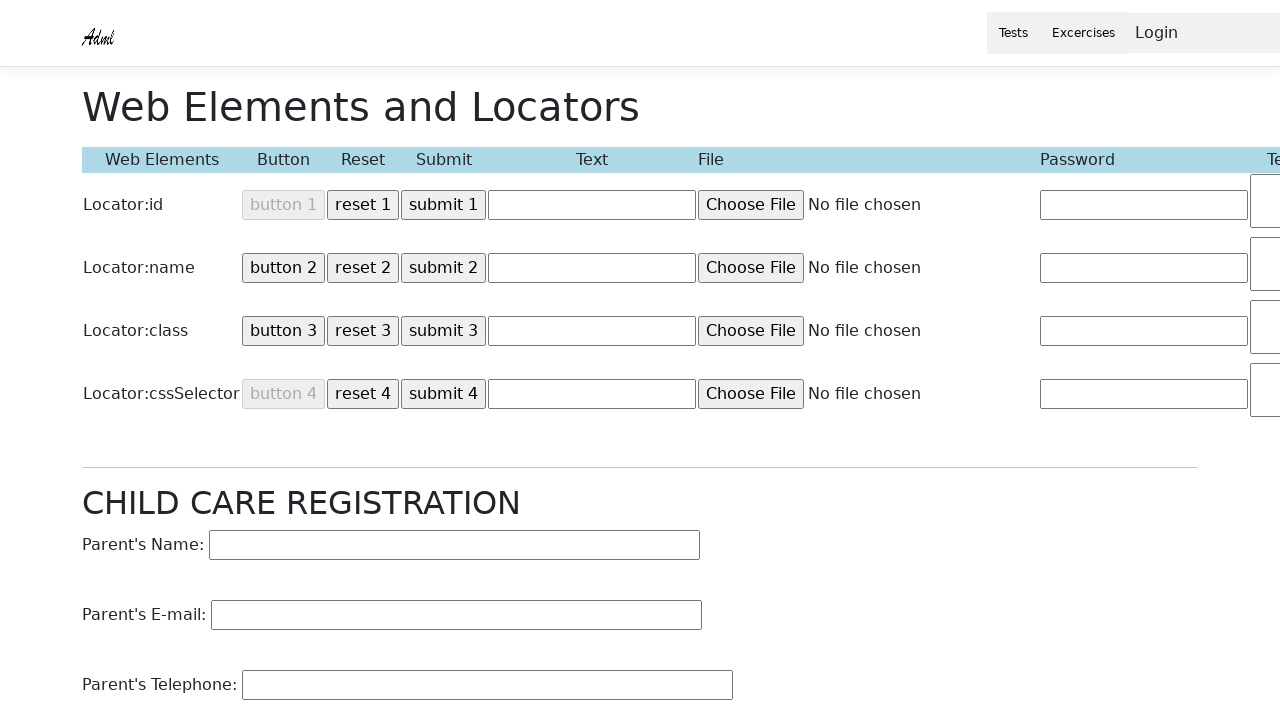